Tests opting out of A/B tests by adding an opt-out cookie on the homepage before navigating to the A/B test page, then verifying the test is disabled.

Starting URL: http://the-internet.herokuapp.com

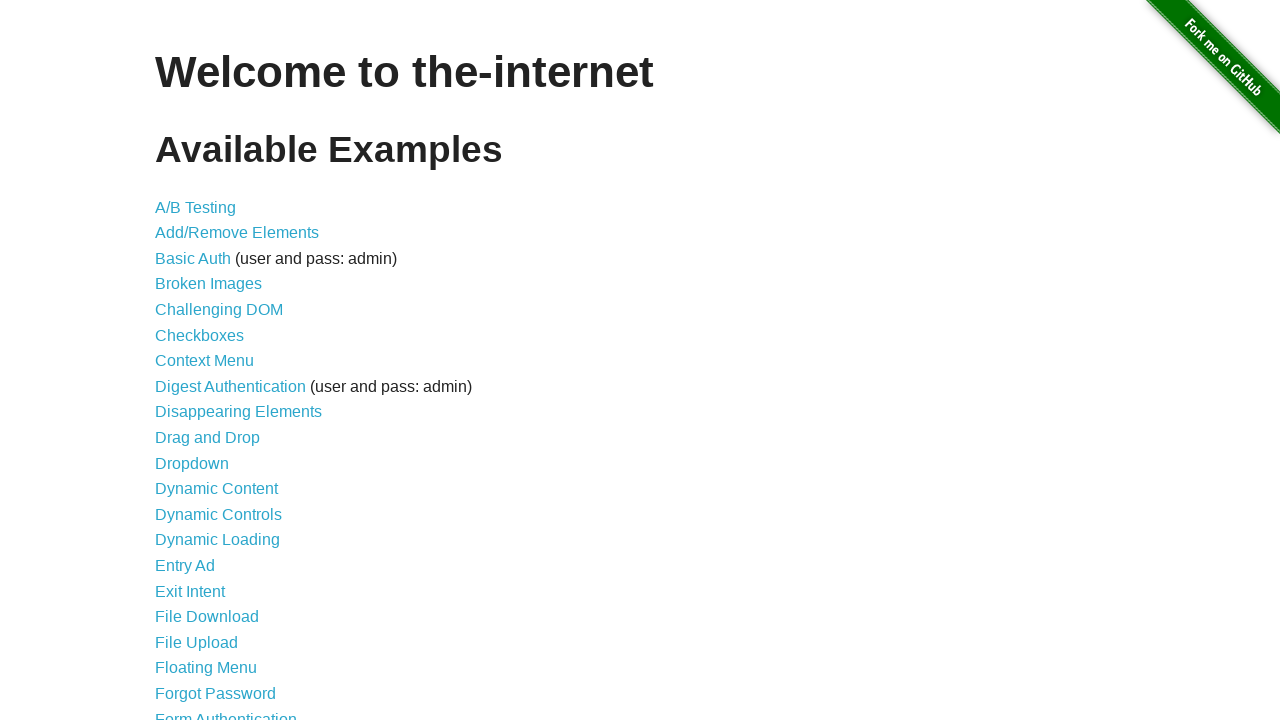

Added optimizelyOptOut cookie to opt out of A/B tests
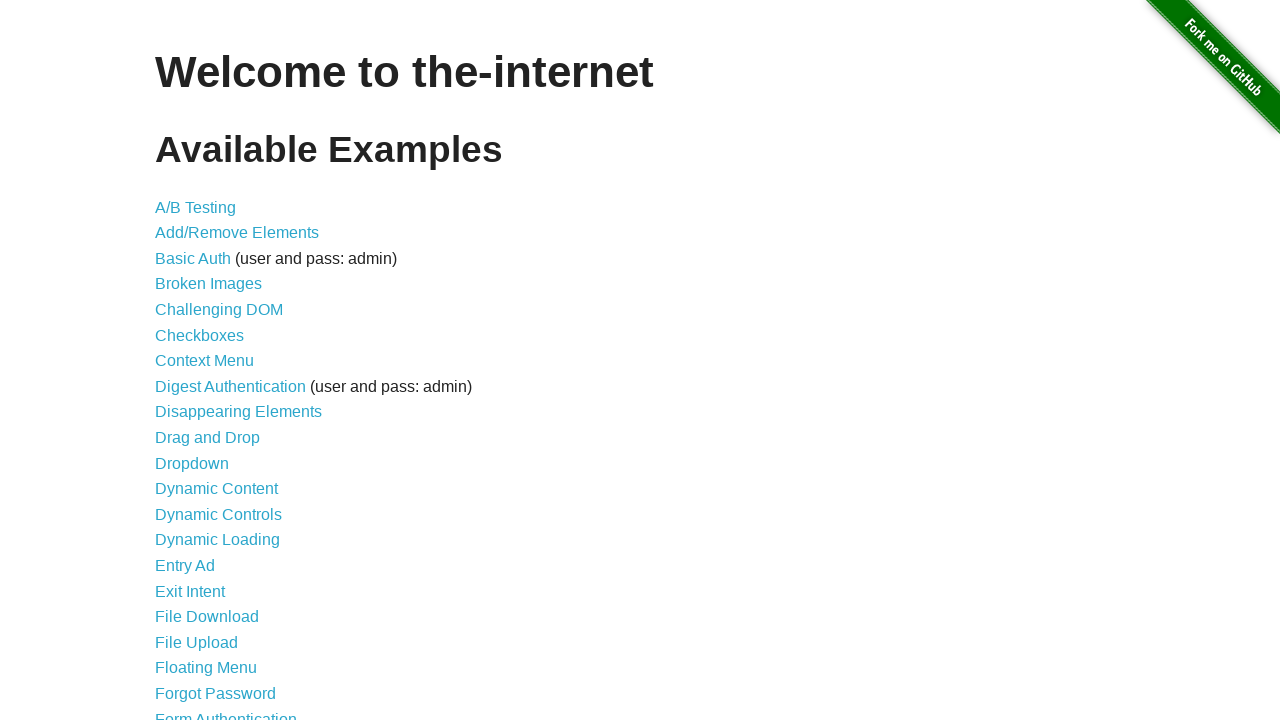

Navigated to A/B test page at /abtest
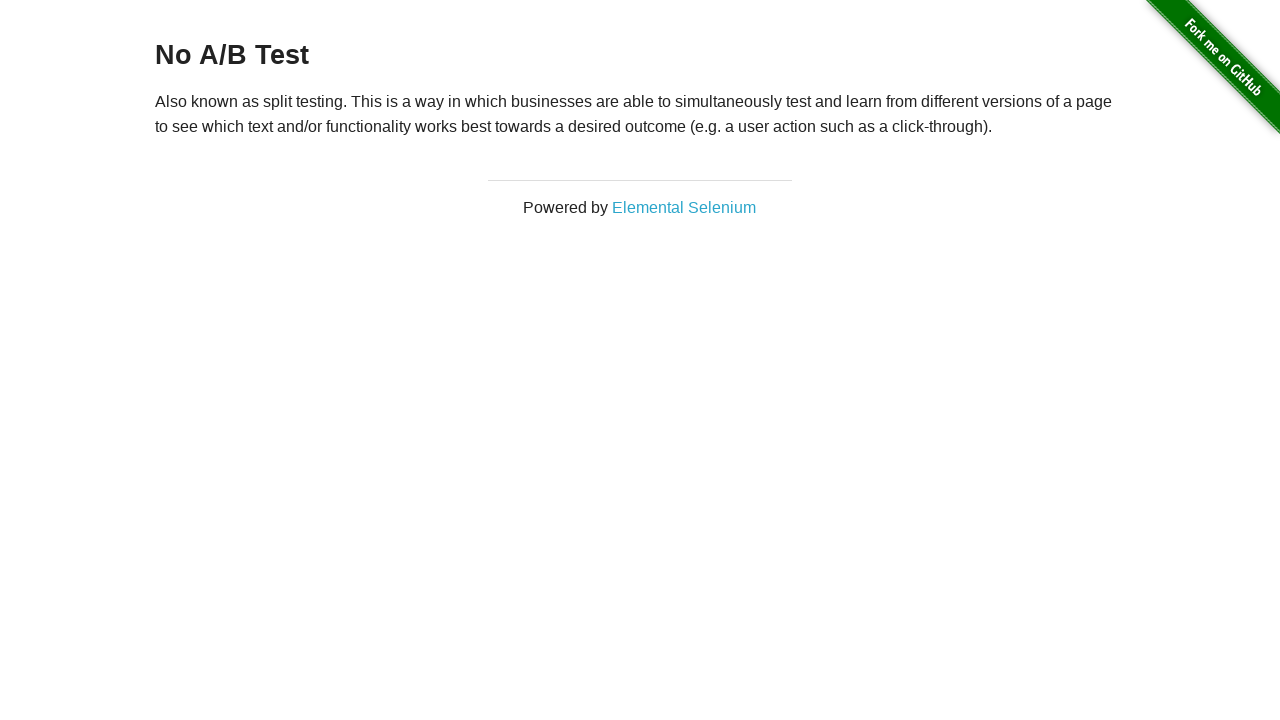

Retrieved h3 heading text to verify A/B test status
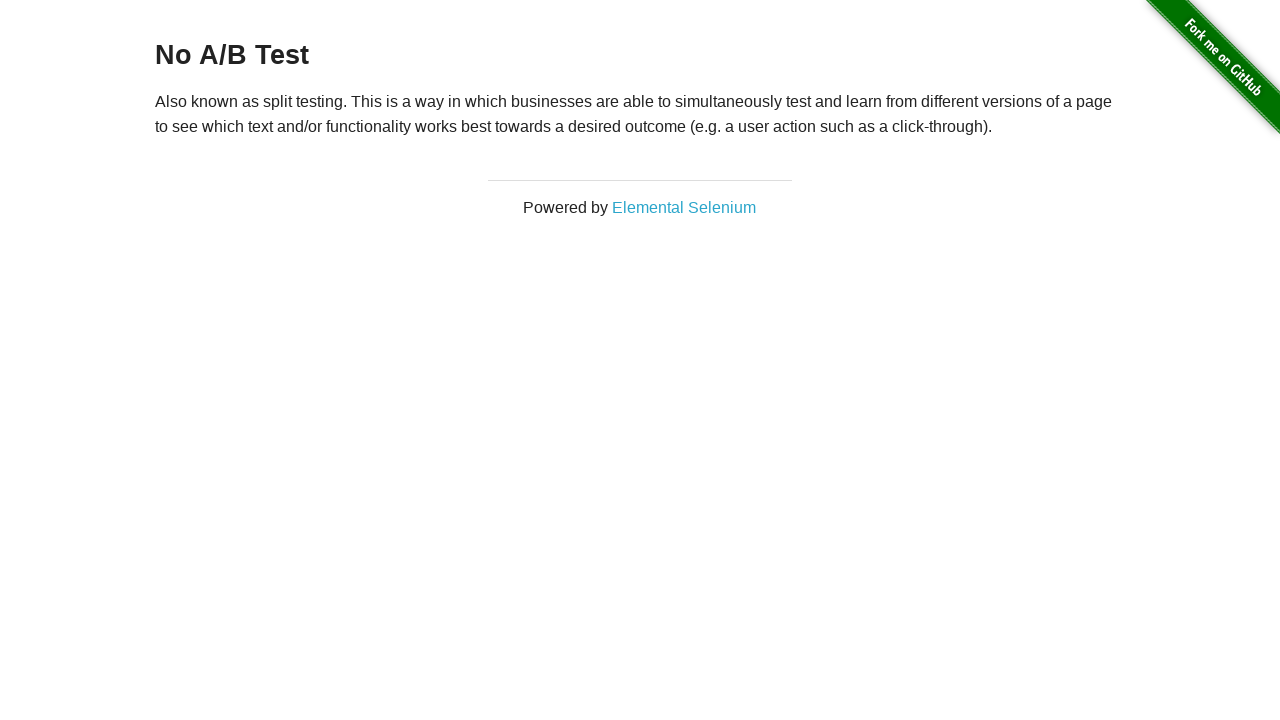

Verified heading text is 'No A/B Test', confirming opt-out cookie disabled the A/B test
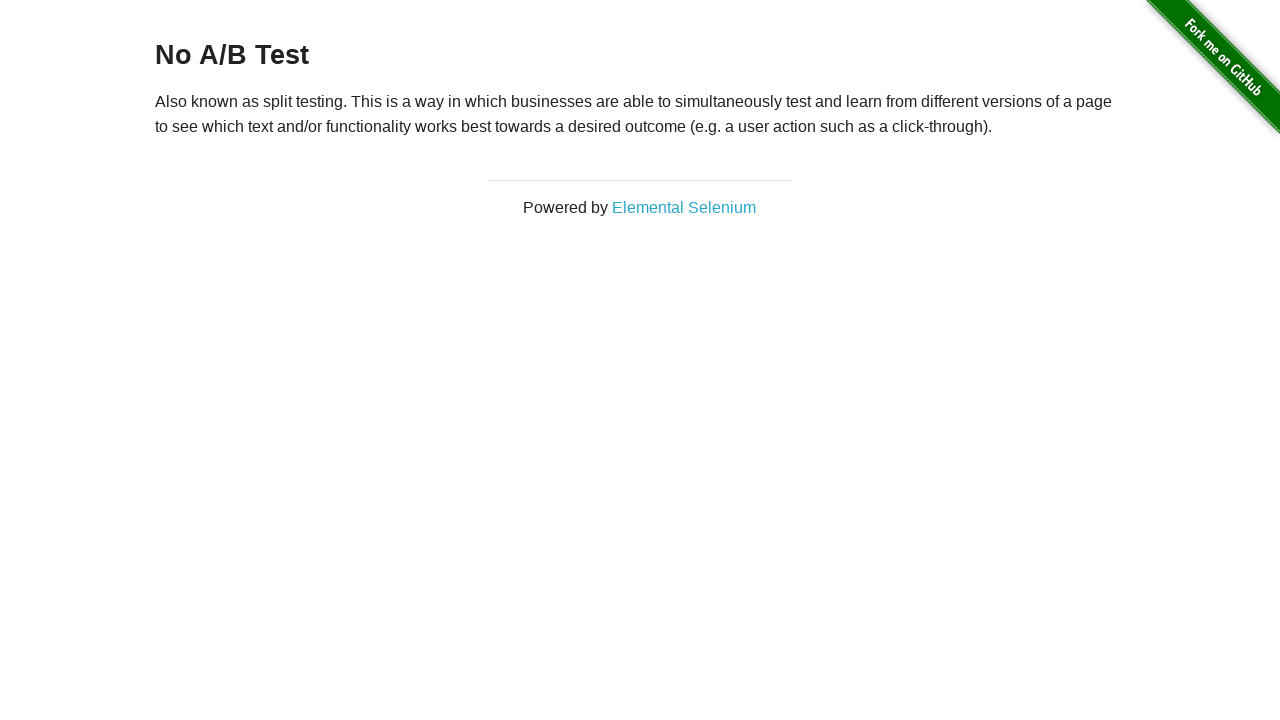

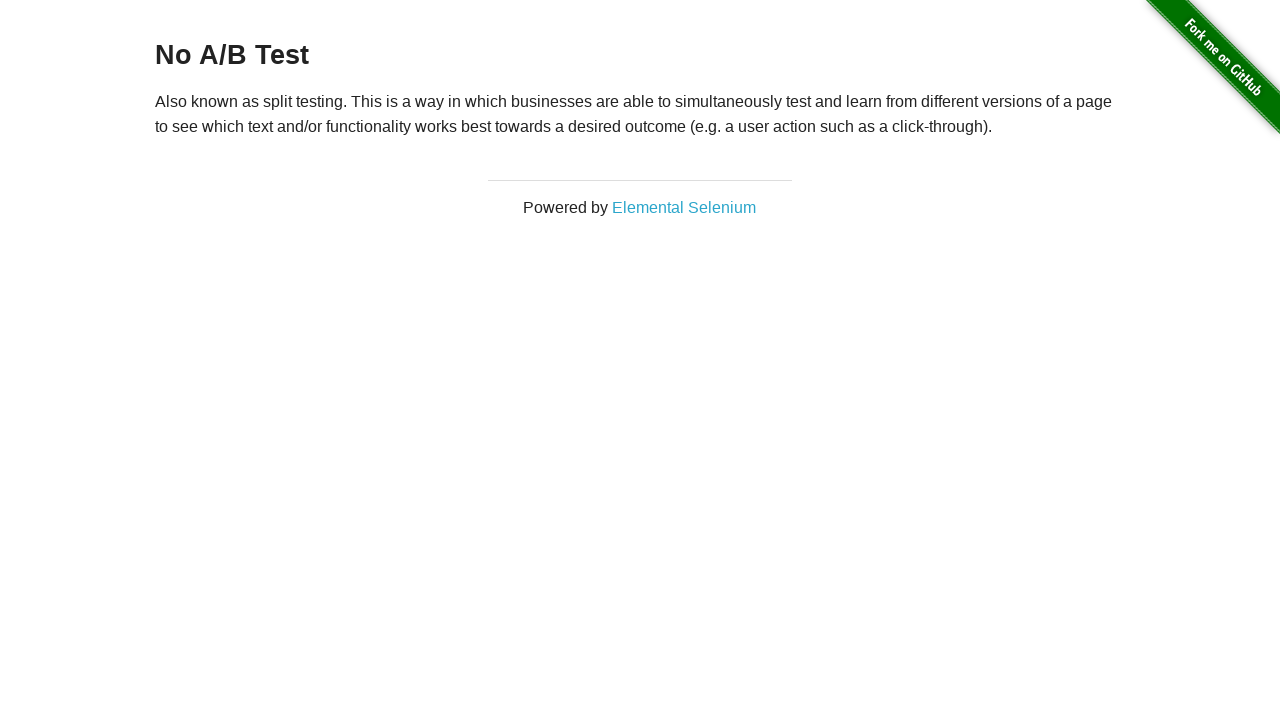